Tests that the todo counter displays the correct number of items as todos are added.

Starting URL: https://demo.playwright.dev/todomvc

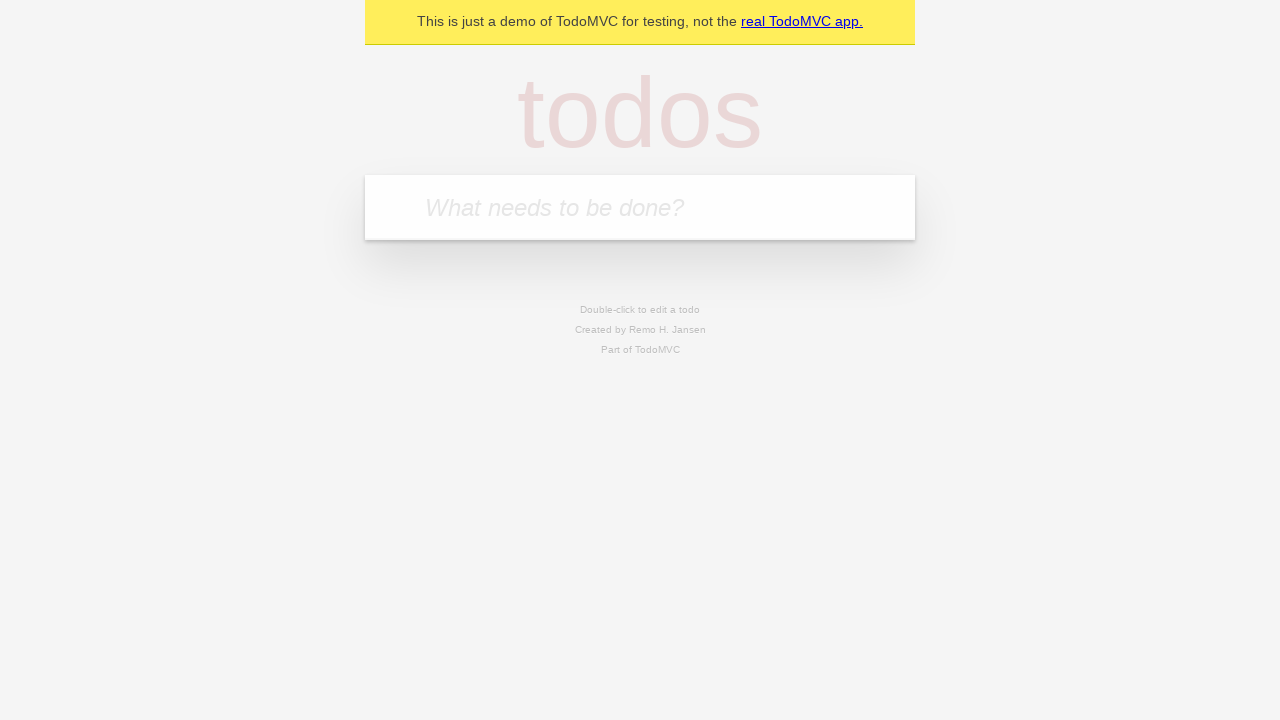

Filled new todo input with 'buy some cheese' on .new-todo
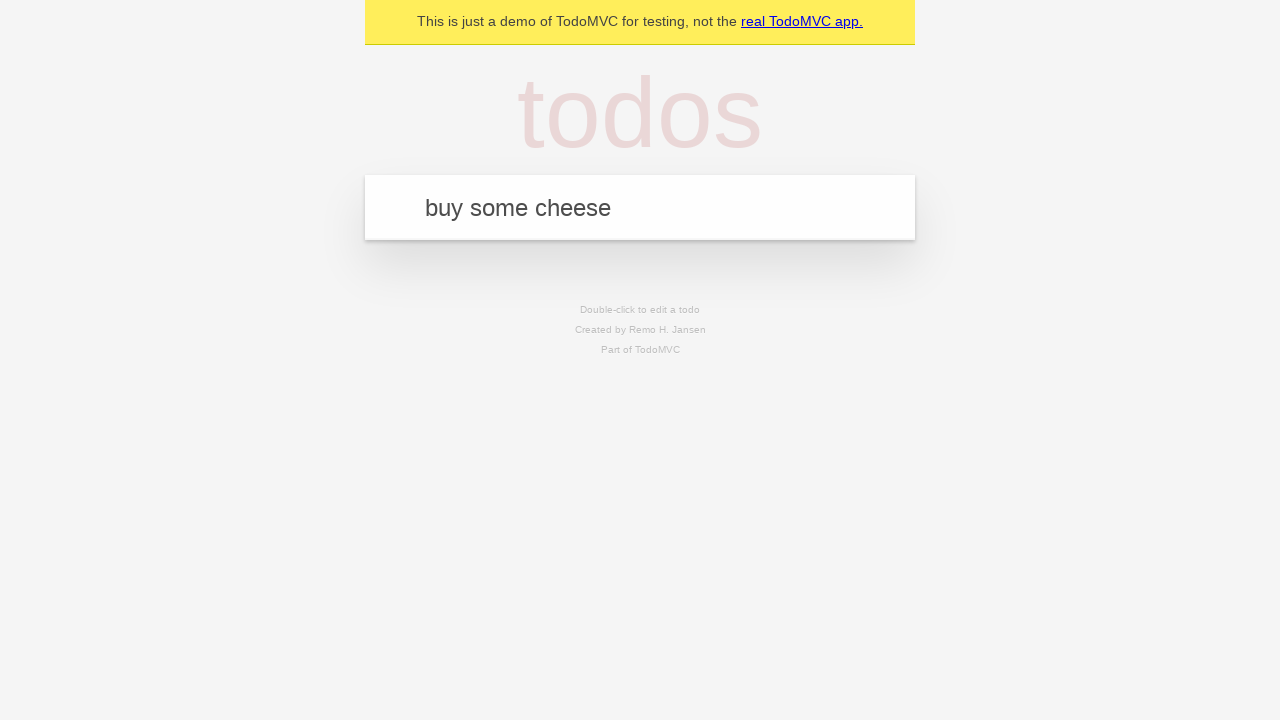

Pressed Enter to add first todo on .new-todo
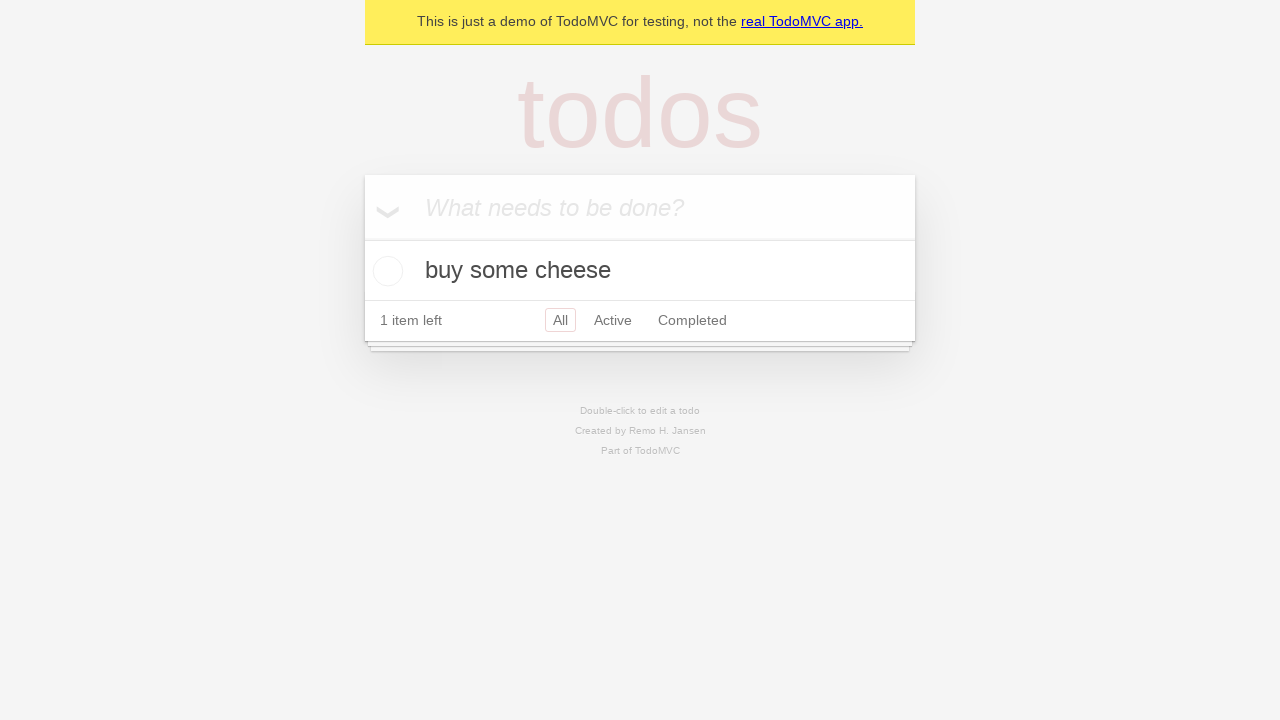

Todo counter element loaded
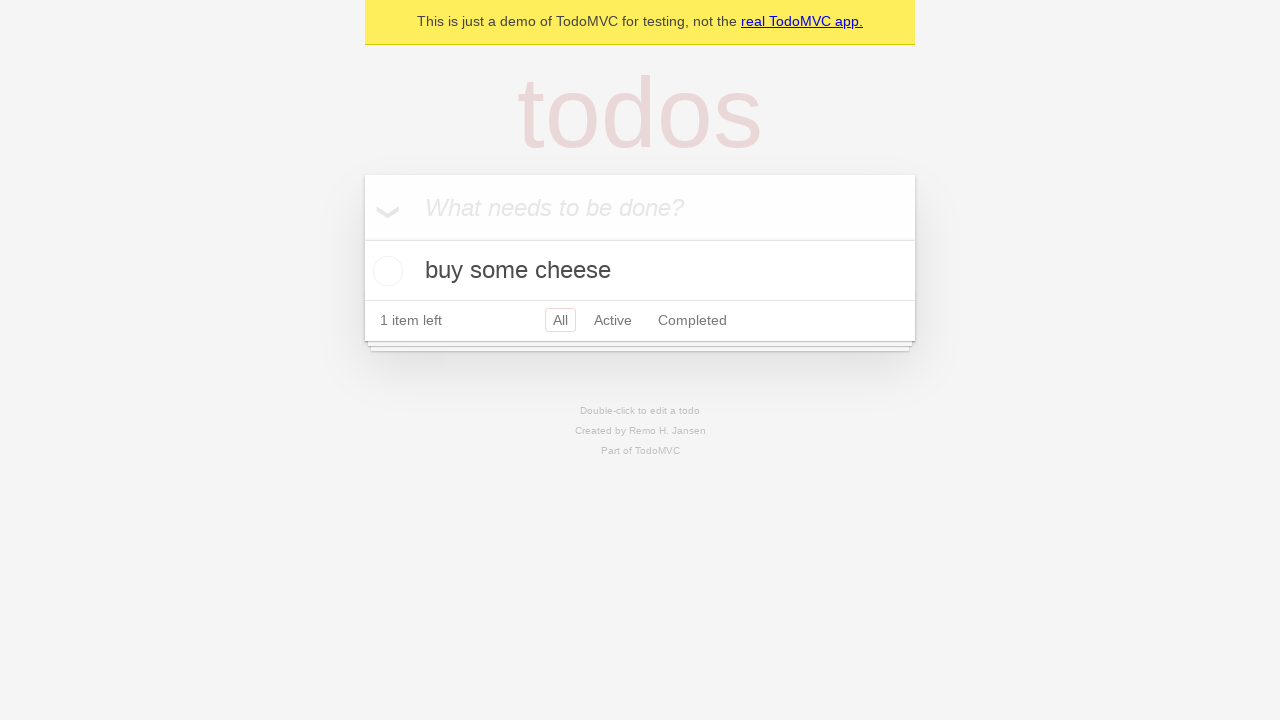

Filled new todo input with 'feed the cat' on .new-todo
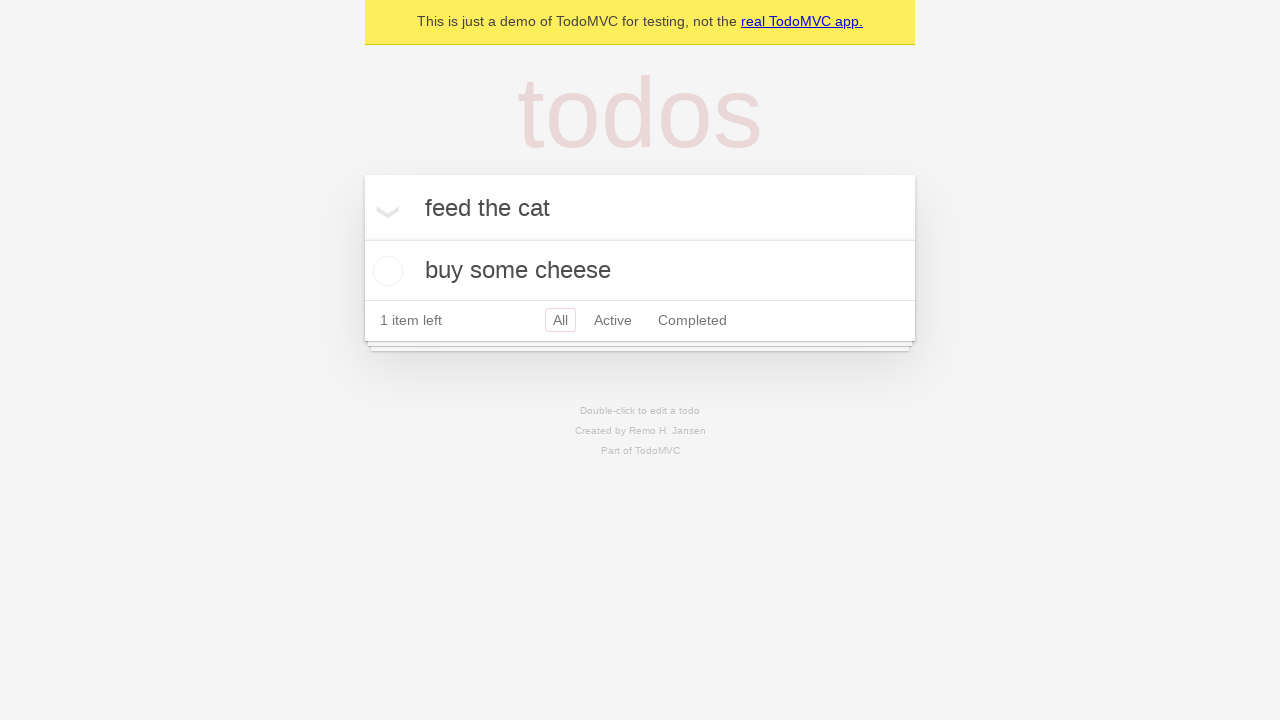

Pressed Enter to add second todo on .new-todo
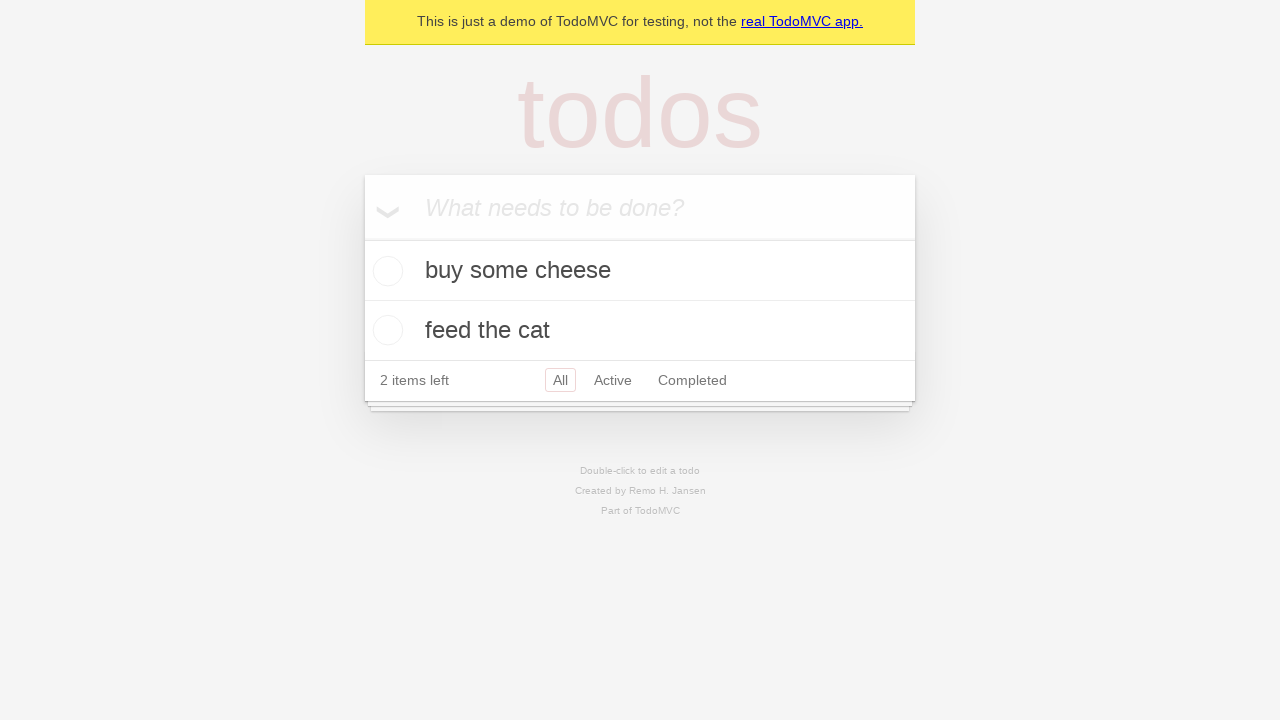

Second todo item loaded in the list
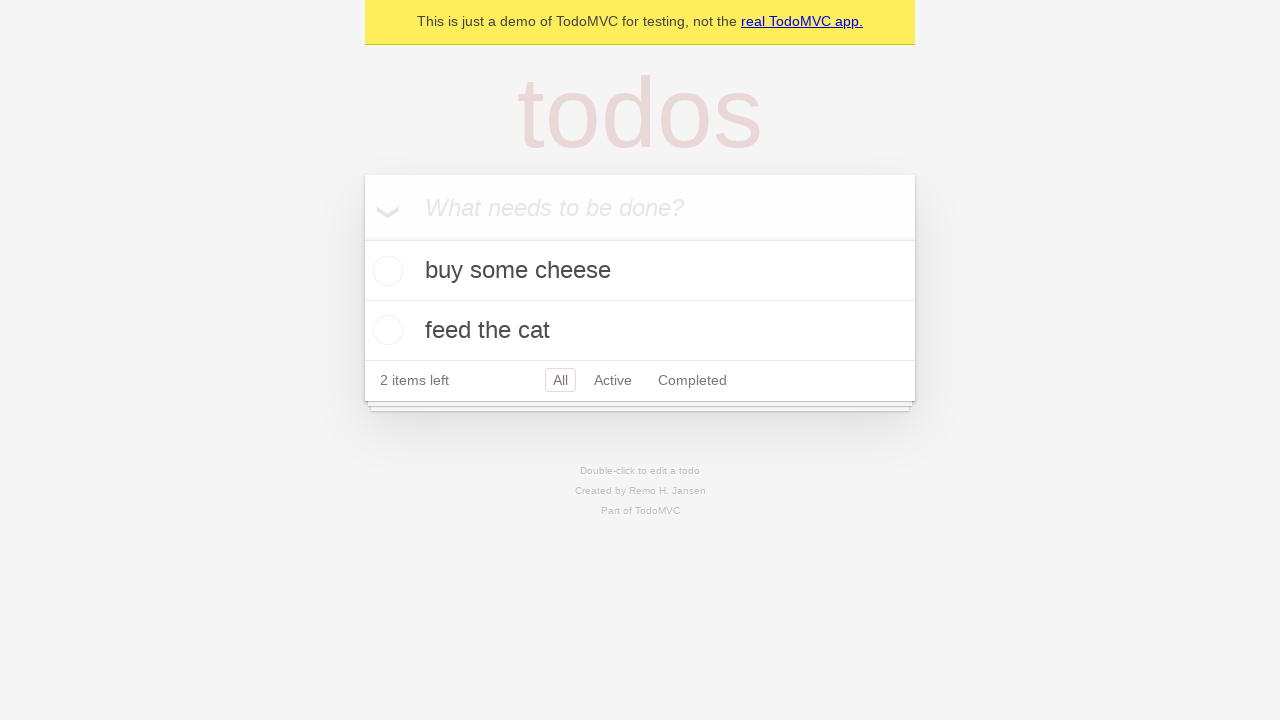

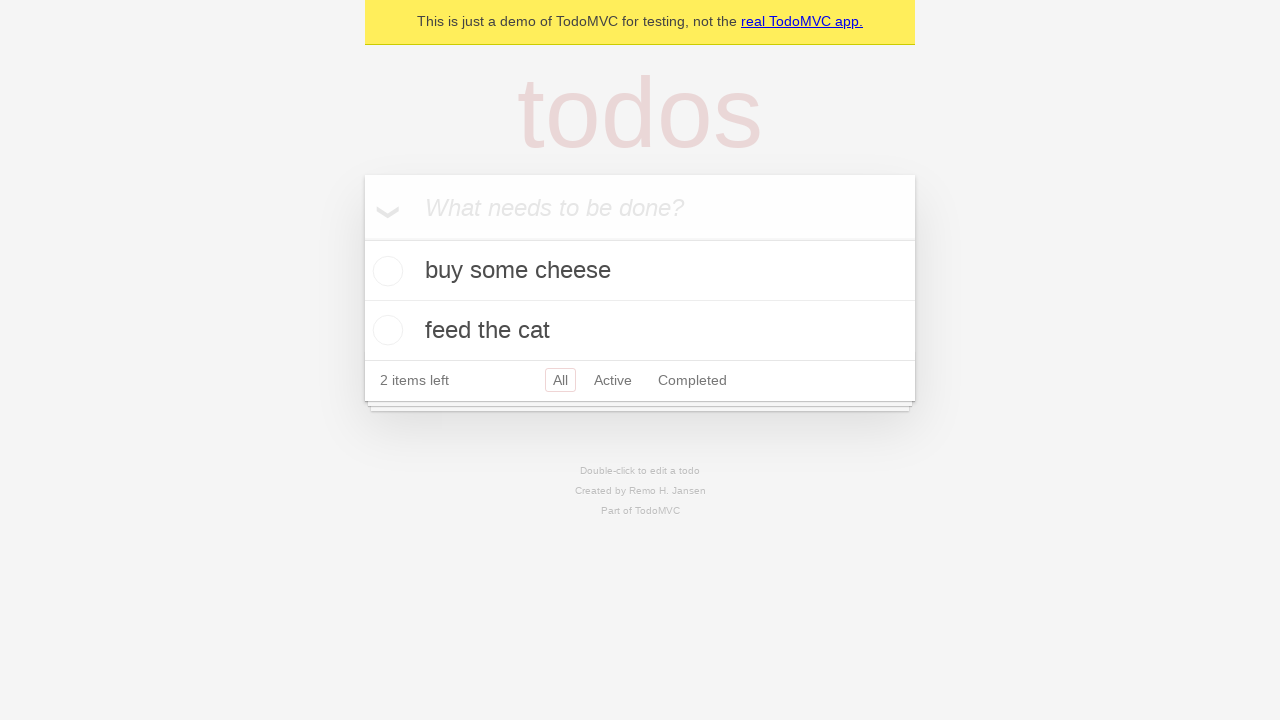